Tests drag and drop functionality on jQuery UI demo page by dragging an element and dropping it onto a target drop zone

Starting URL: https://jqueryui.com/droppable/

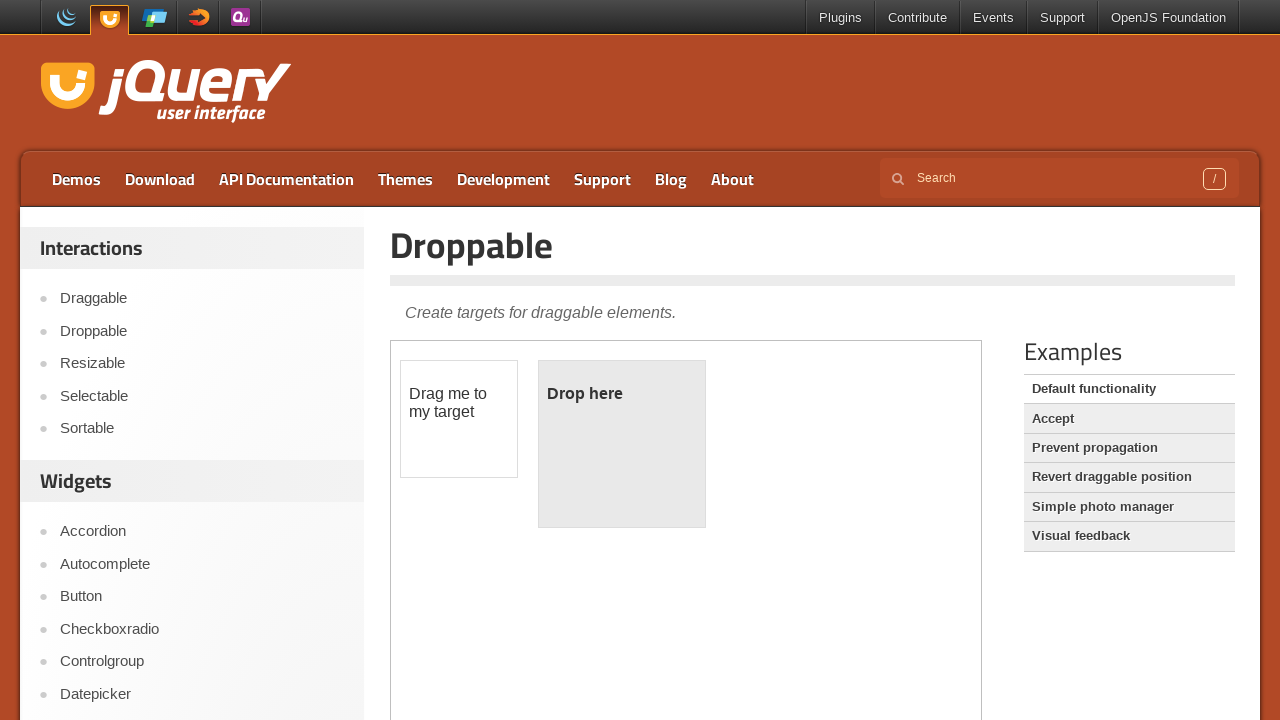

Located demo iframe containing draggable elements
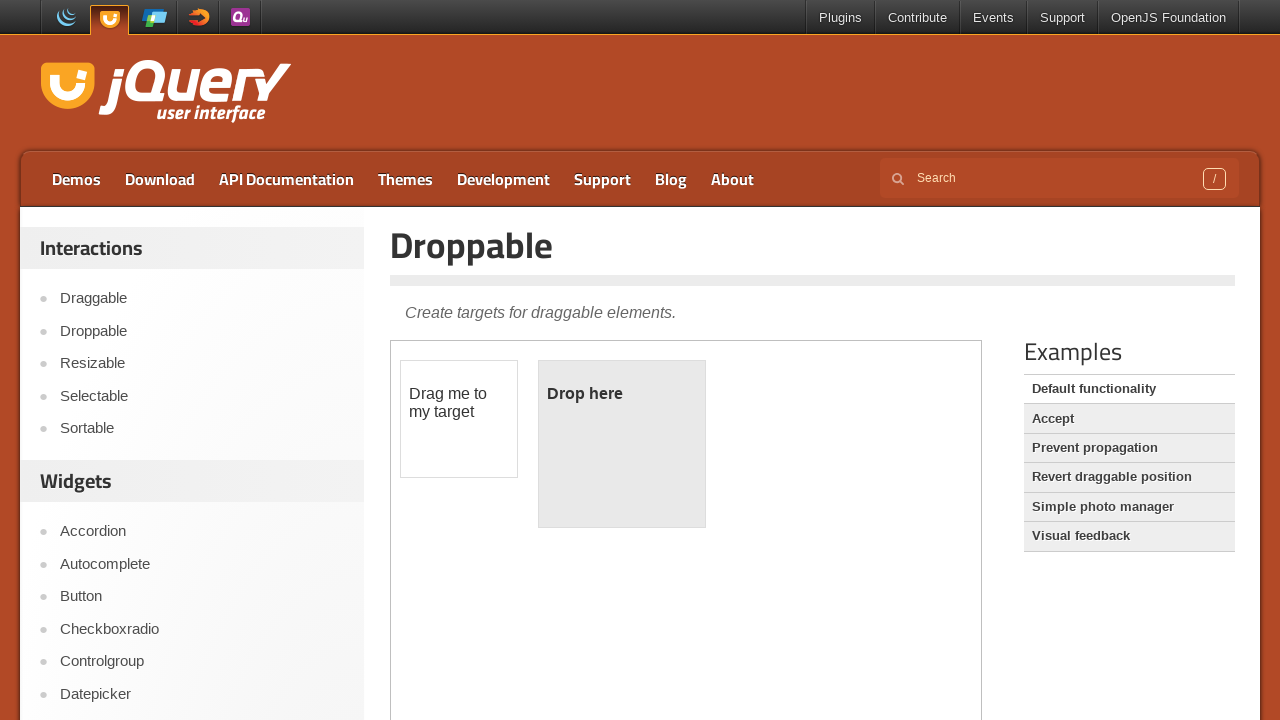

Located draggable element with id 'draggable'
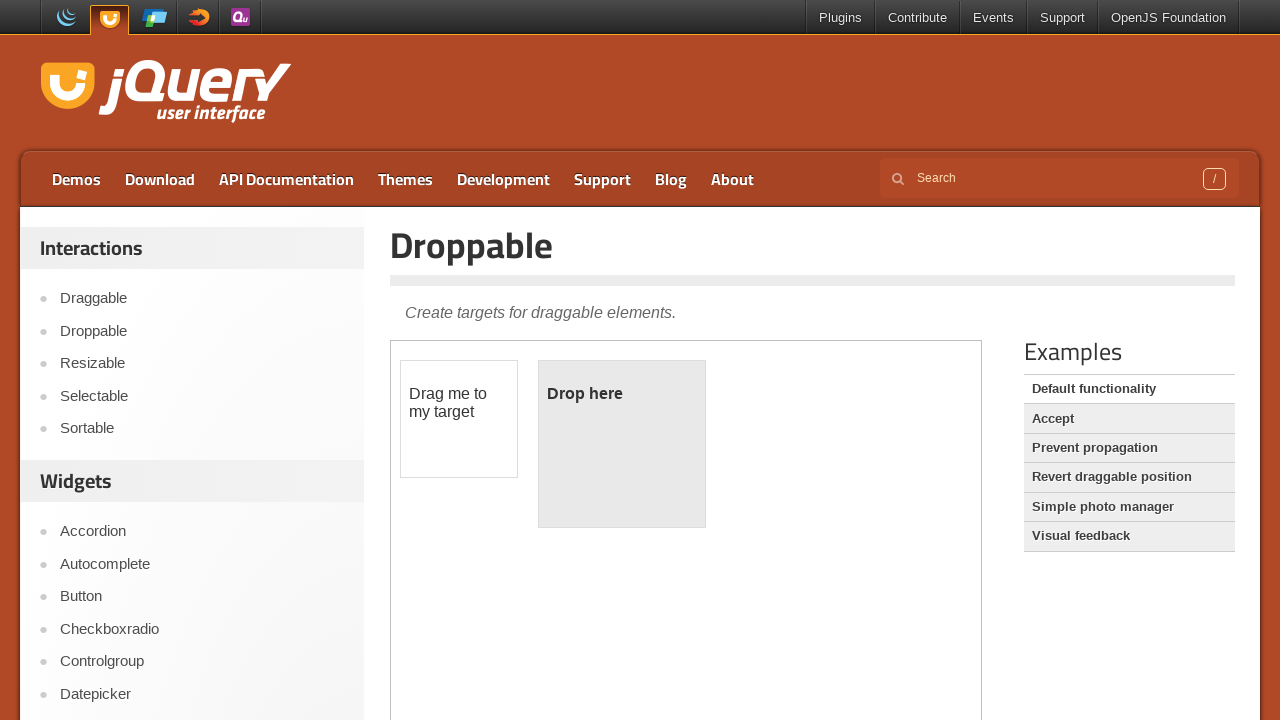

Located droppable target element with id 'droppable'
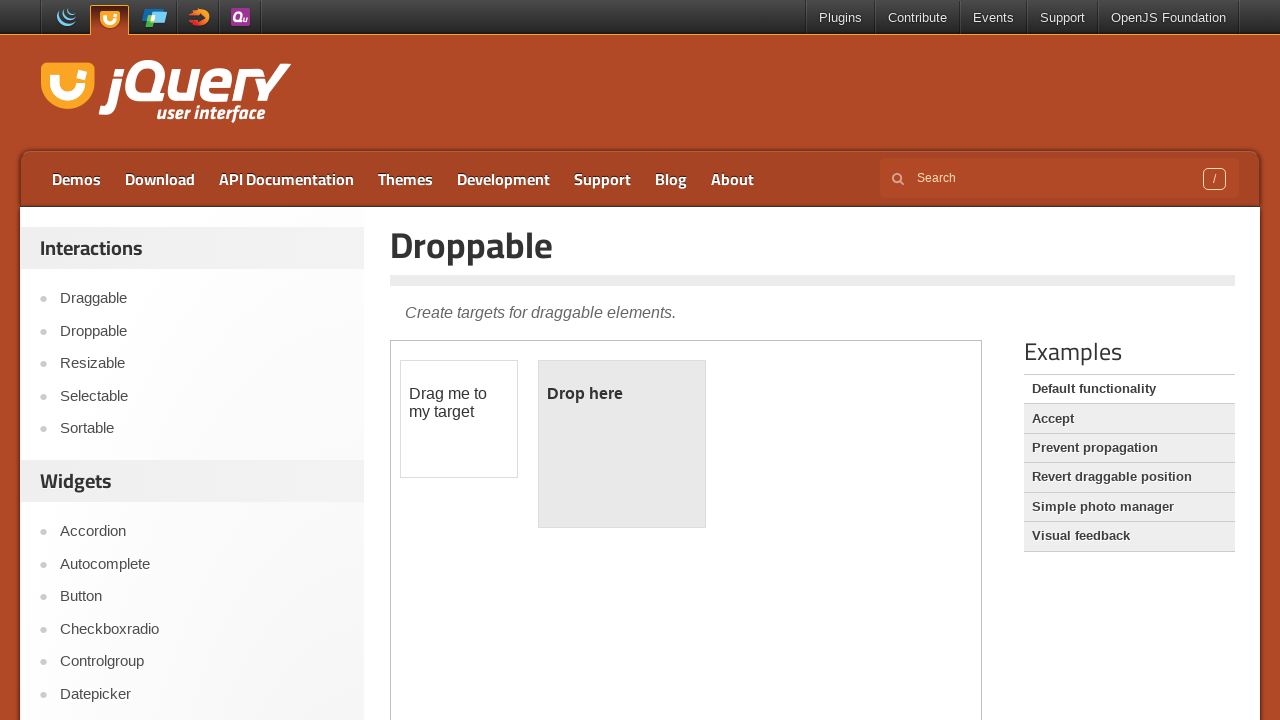

Dragged element from draggable to droppable zone at (622, 444)
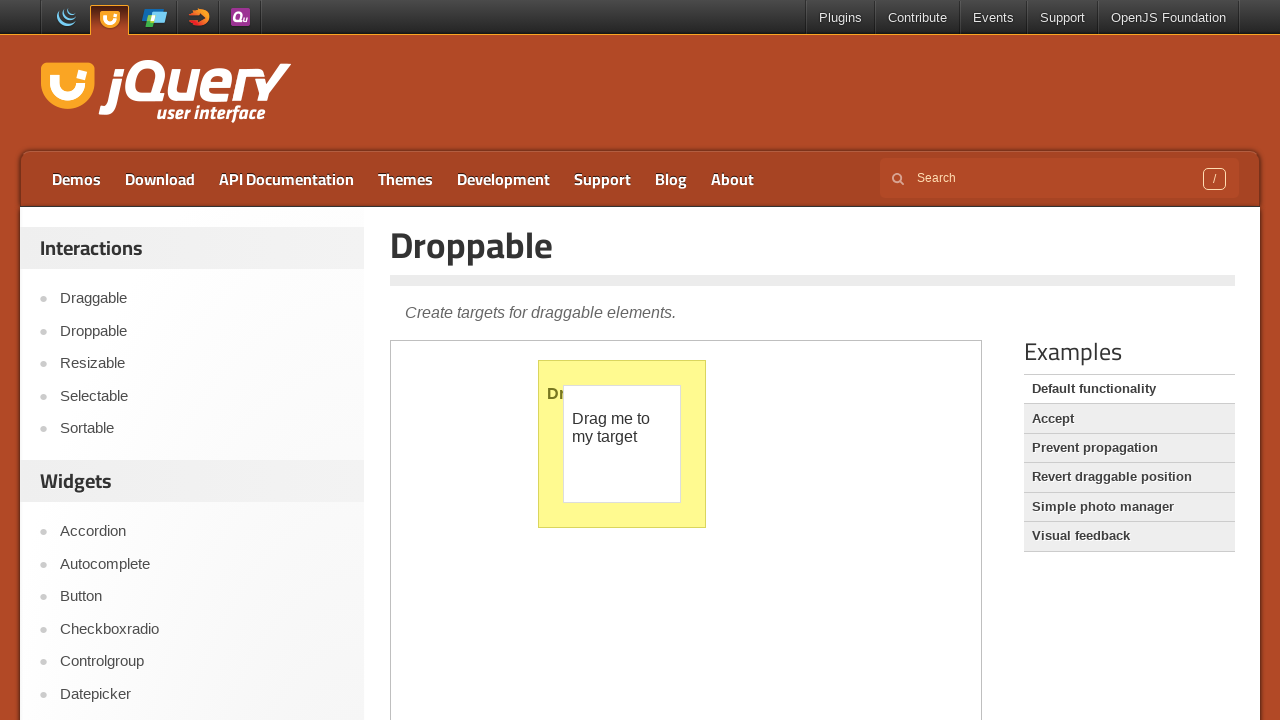

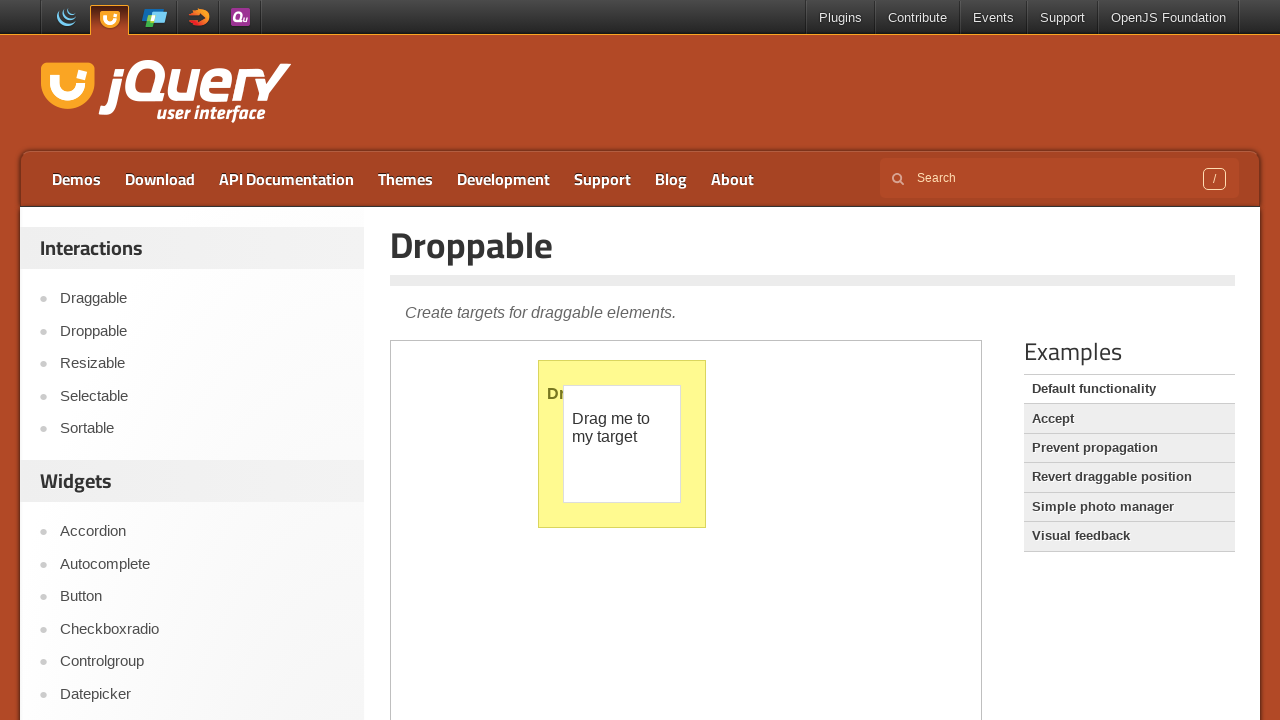